Tests adding a todo item to a sample todo application by entering text in the input field and pressing Enter, then verifying the todo was added.

Starting URL: https://lambdatest.github.io/sample-todo-app/

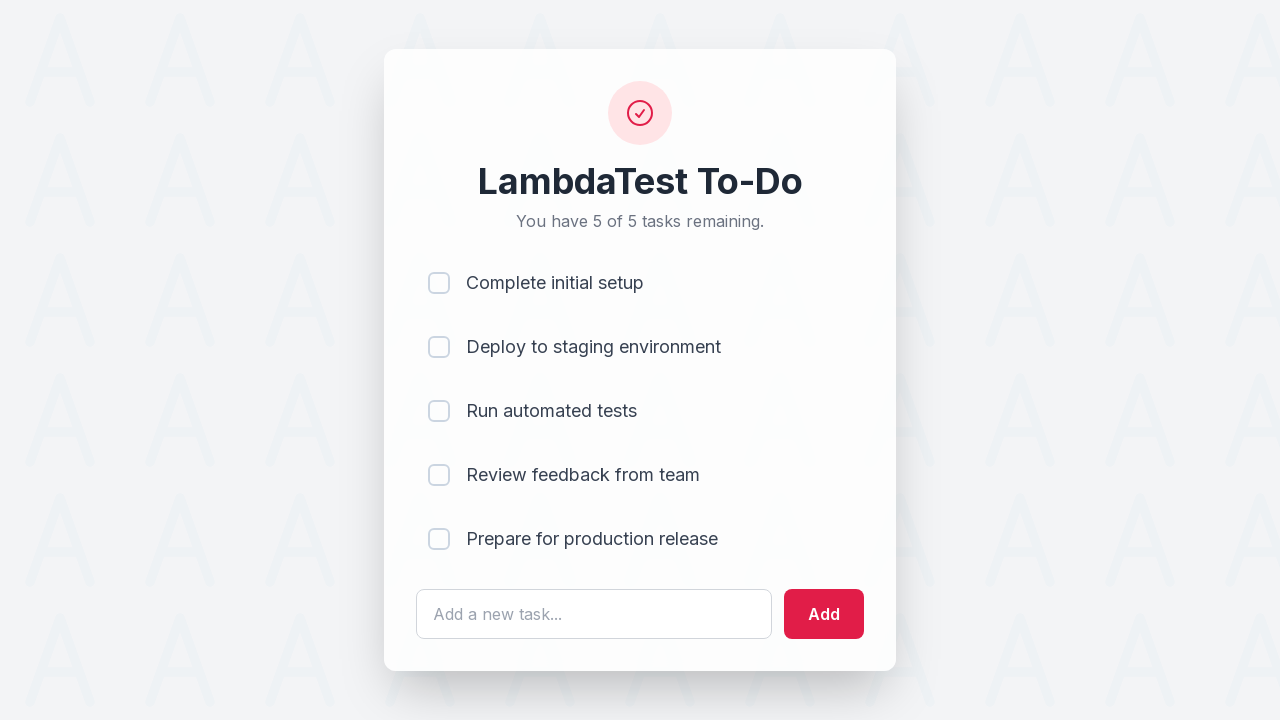

Filled todo input field with 'Learn Selenium' on #sampletodotext
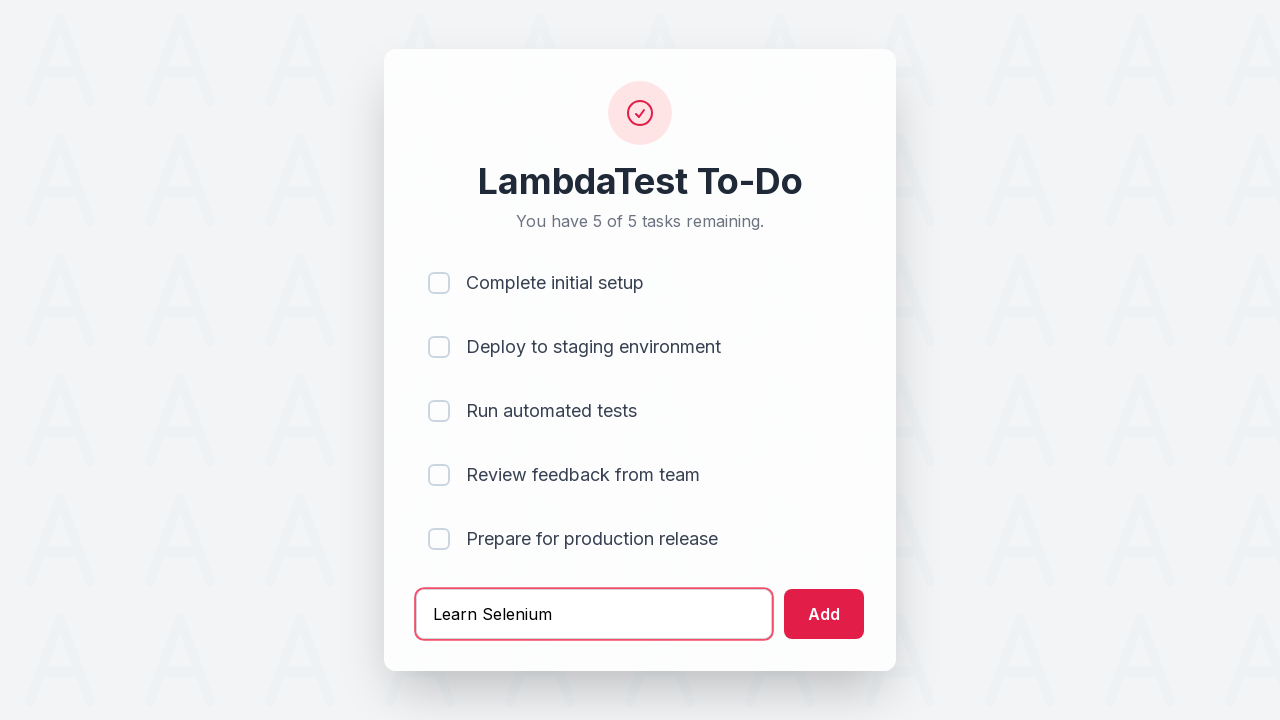

Pressed Enter to add the todo item on #sampletodotext
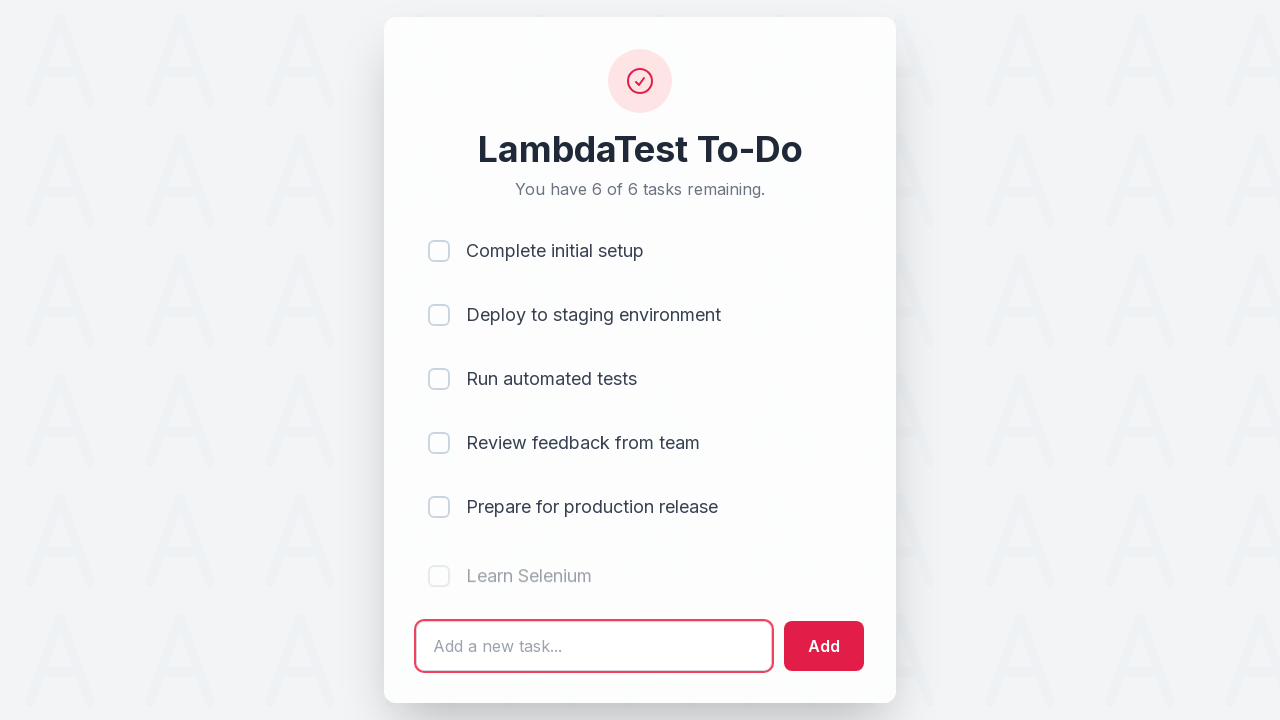

Todo item appeared in the list
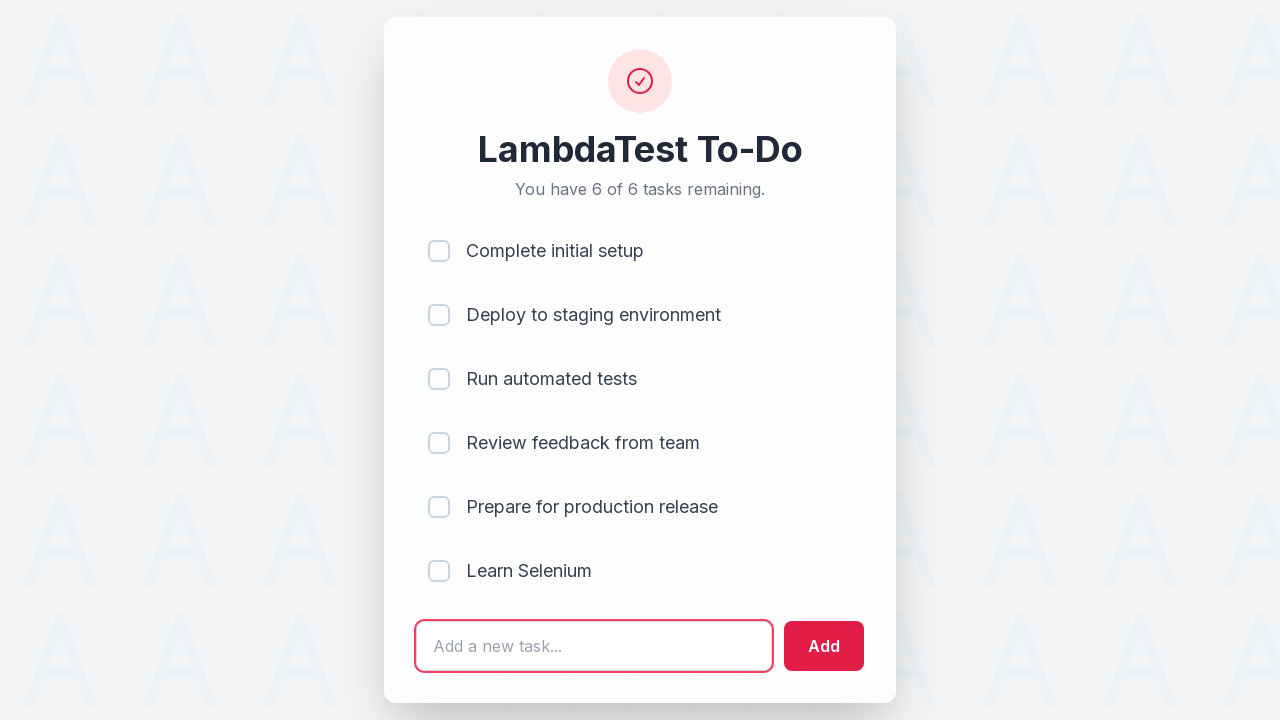

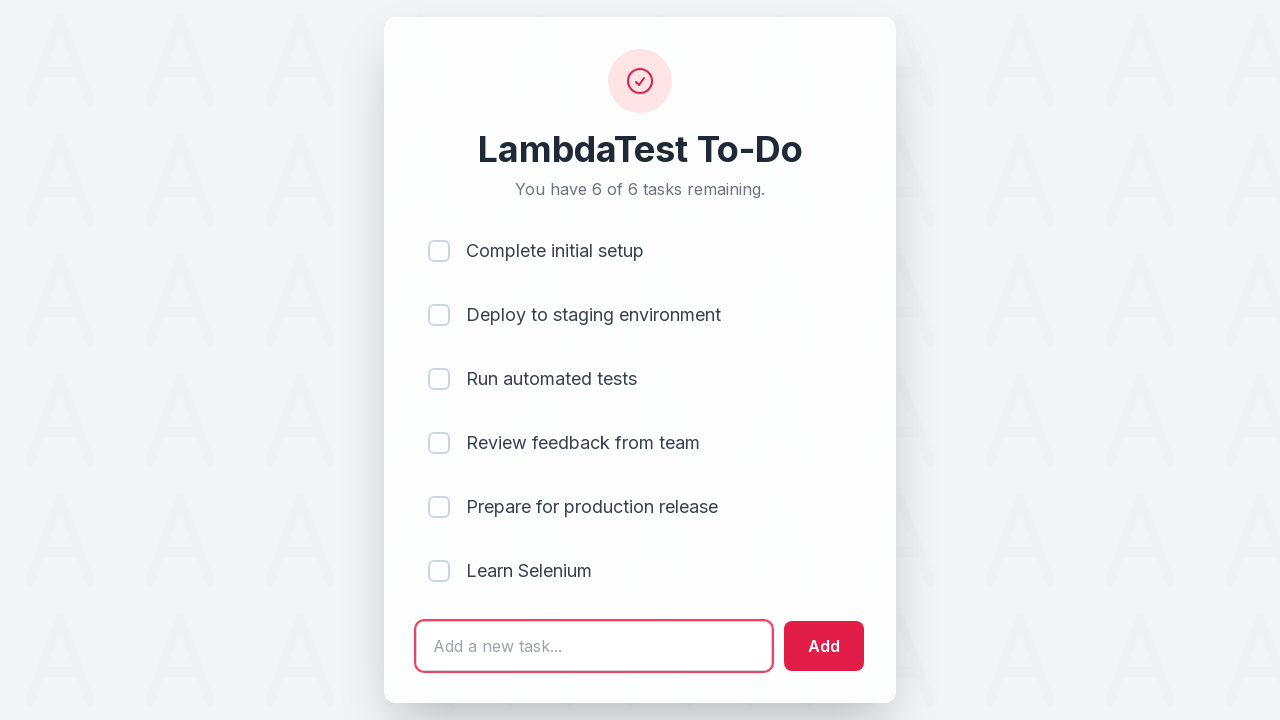